Tests JavaScript alert popup handling by clicking a button that triggers an alert, then accepting the alert dialog.

Starting URL: https://demoqa.com/alerts

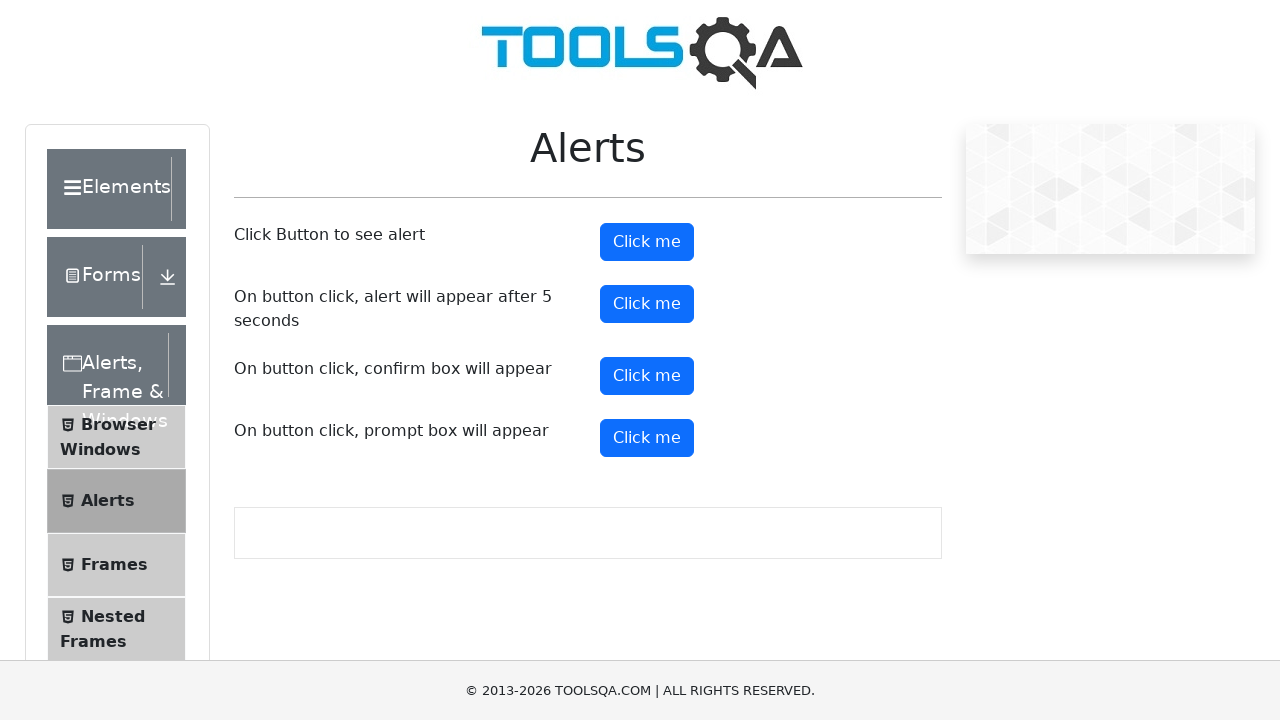

Clicked alert button to trigger JavaScript alert at (647, 242) on #alertButton
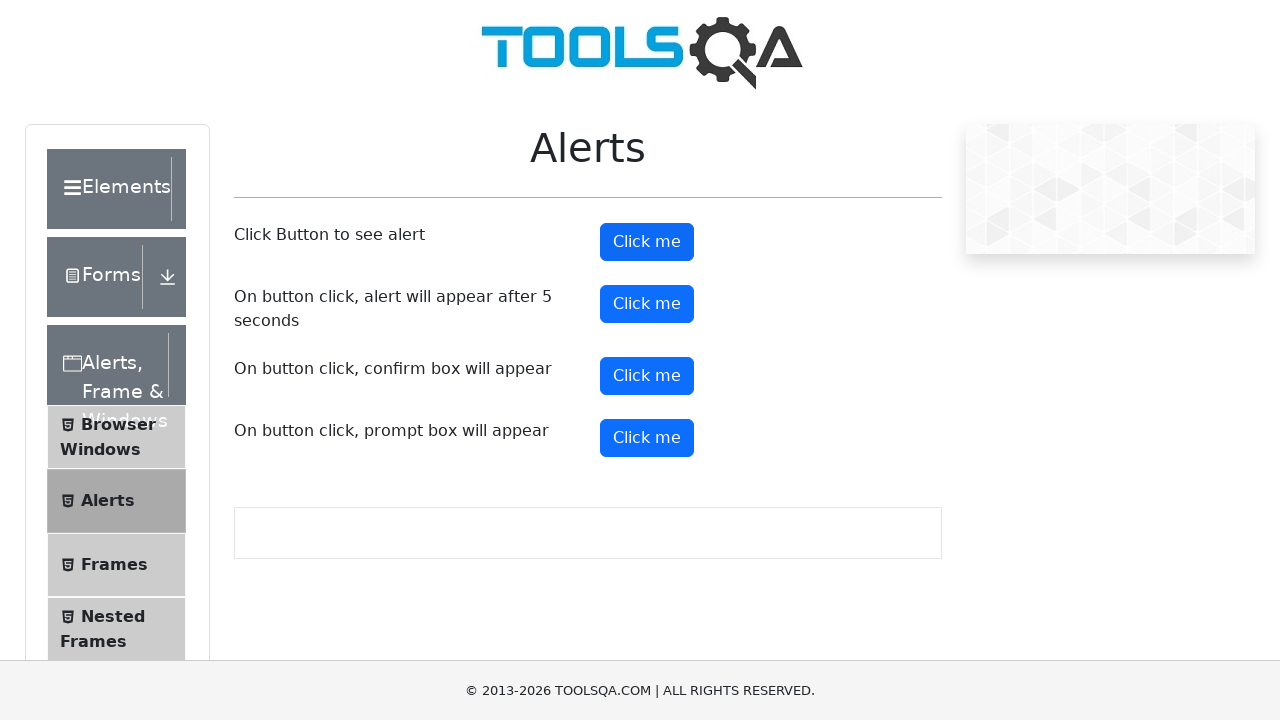

Registered dialog handler to accept alerts
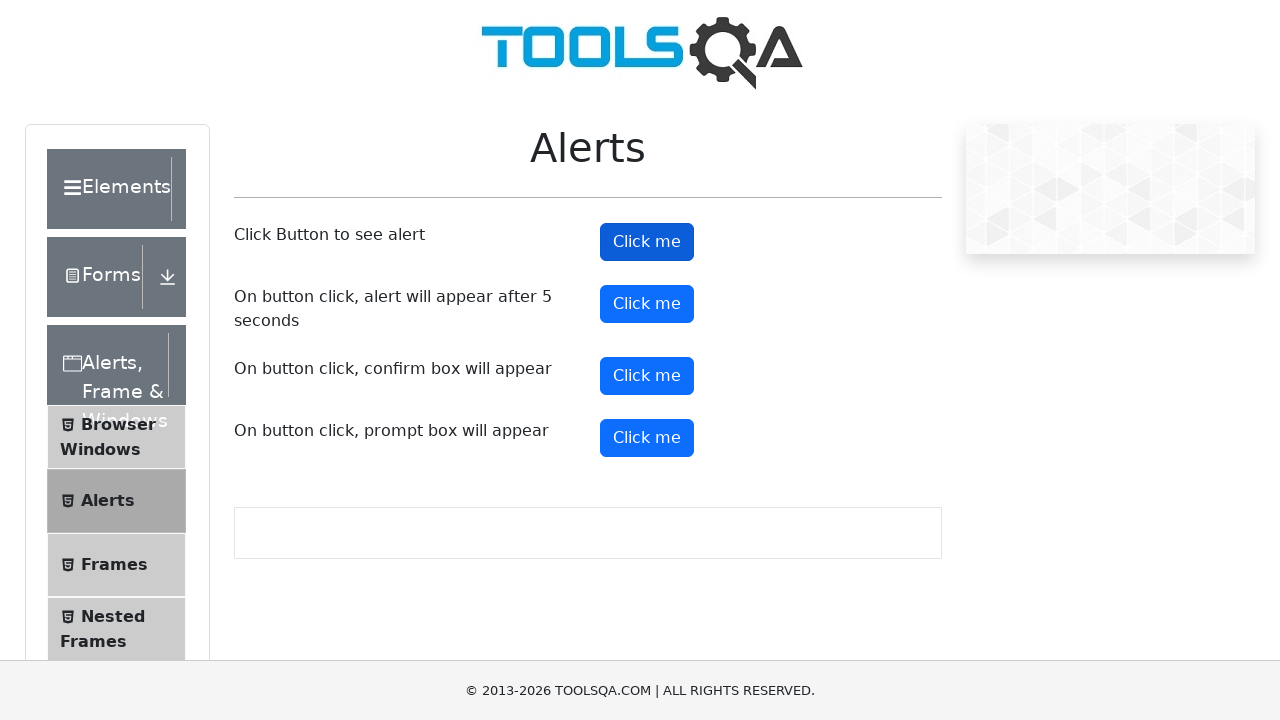

Registered alternative dialog handler with message logging
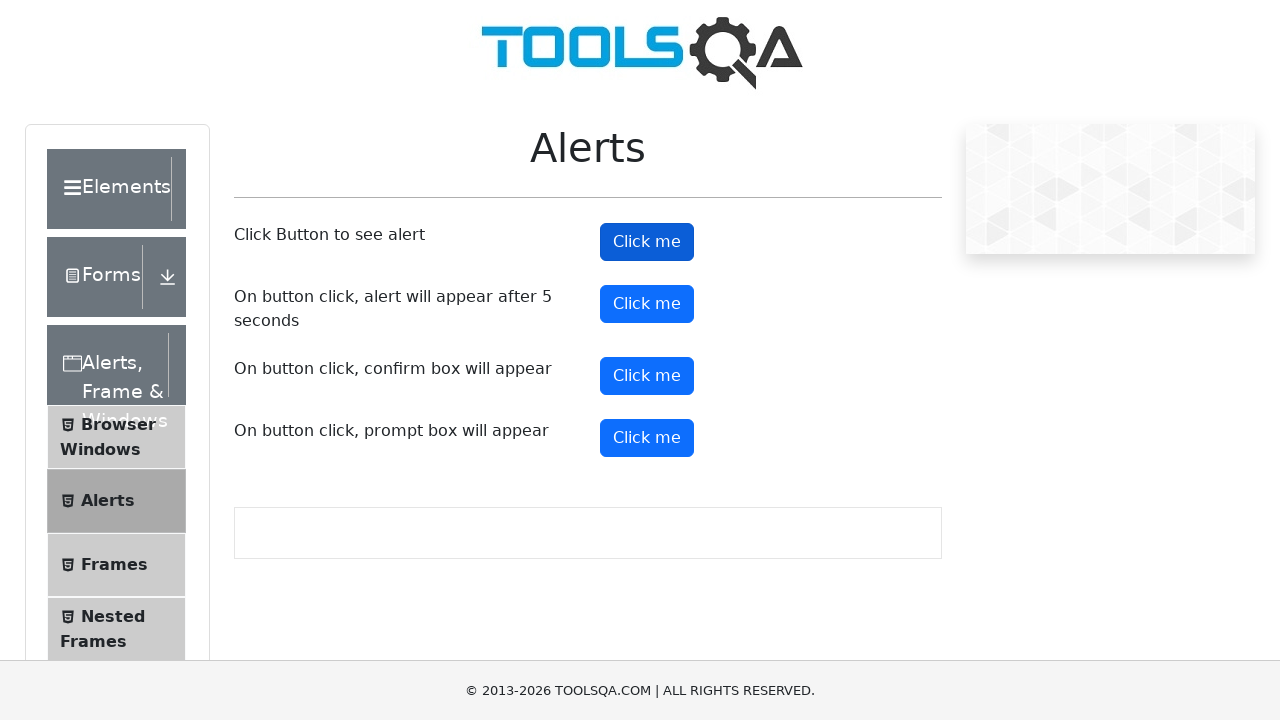

Clicked alert button again to trigger JavaScript alert at (647, 242) on #alertButton
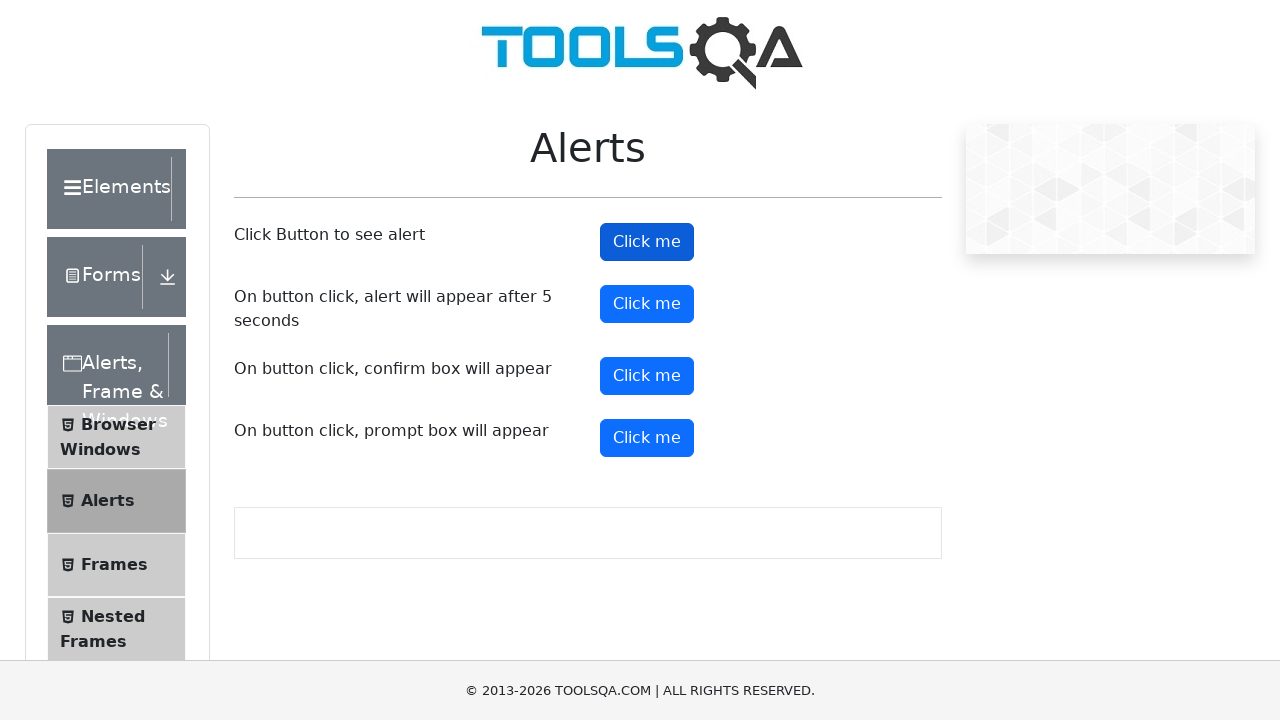

Waited 500ms for alert to be processed
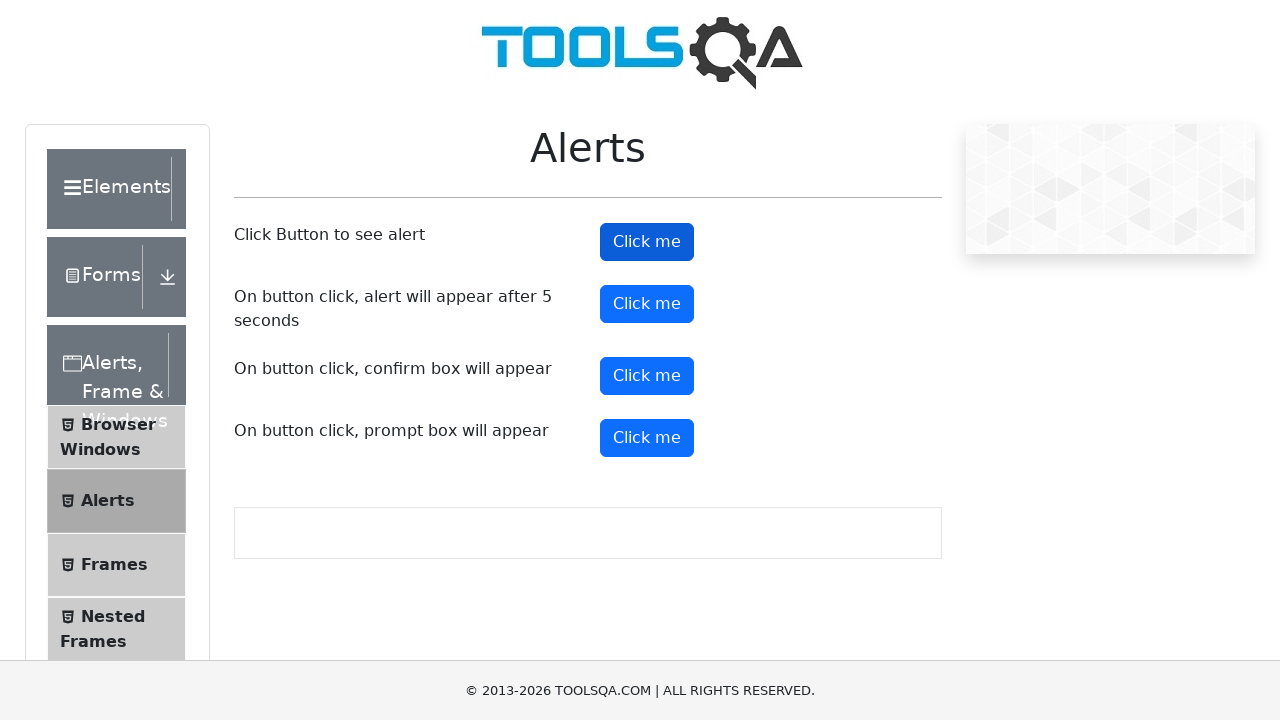

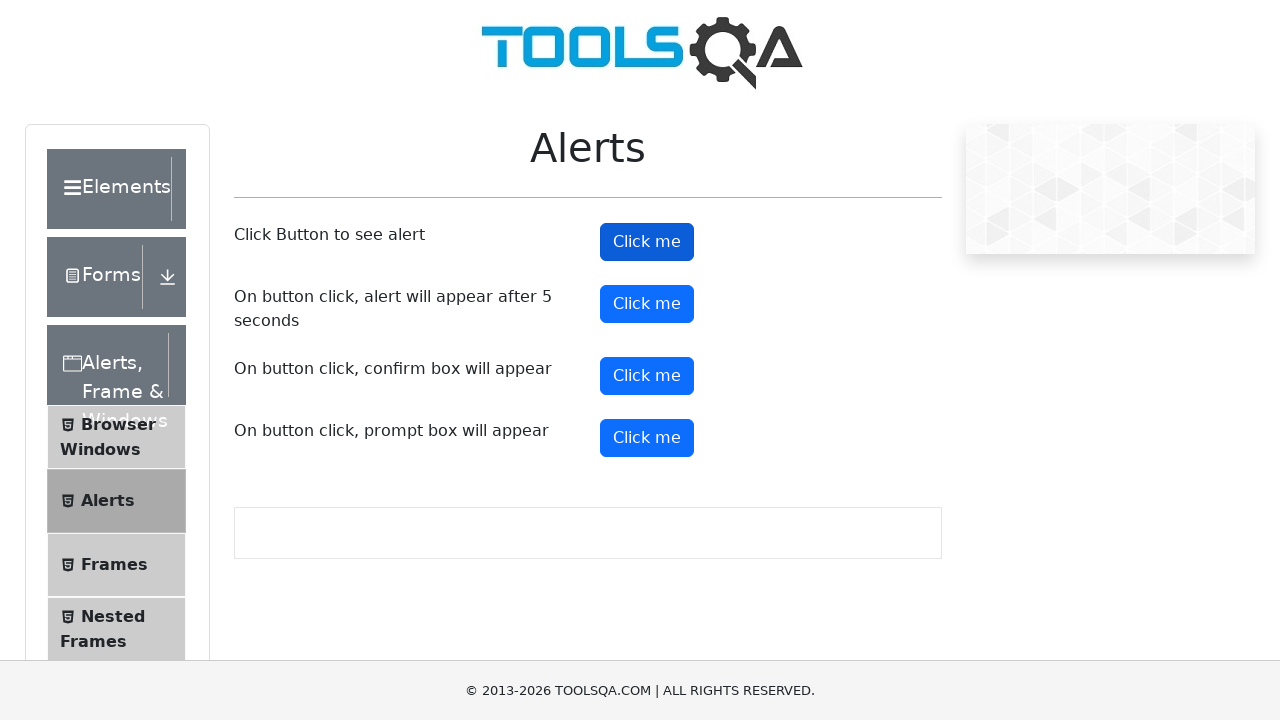